Tests various JavaScript alert handling scenarios including accepting a simple alert, dismissing a confirmation alert, and entering text into a prompt alert

Starting URL: https://leafground.com/alert.xhtml

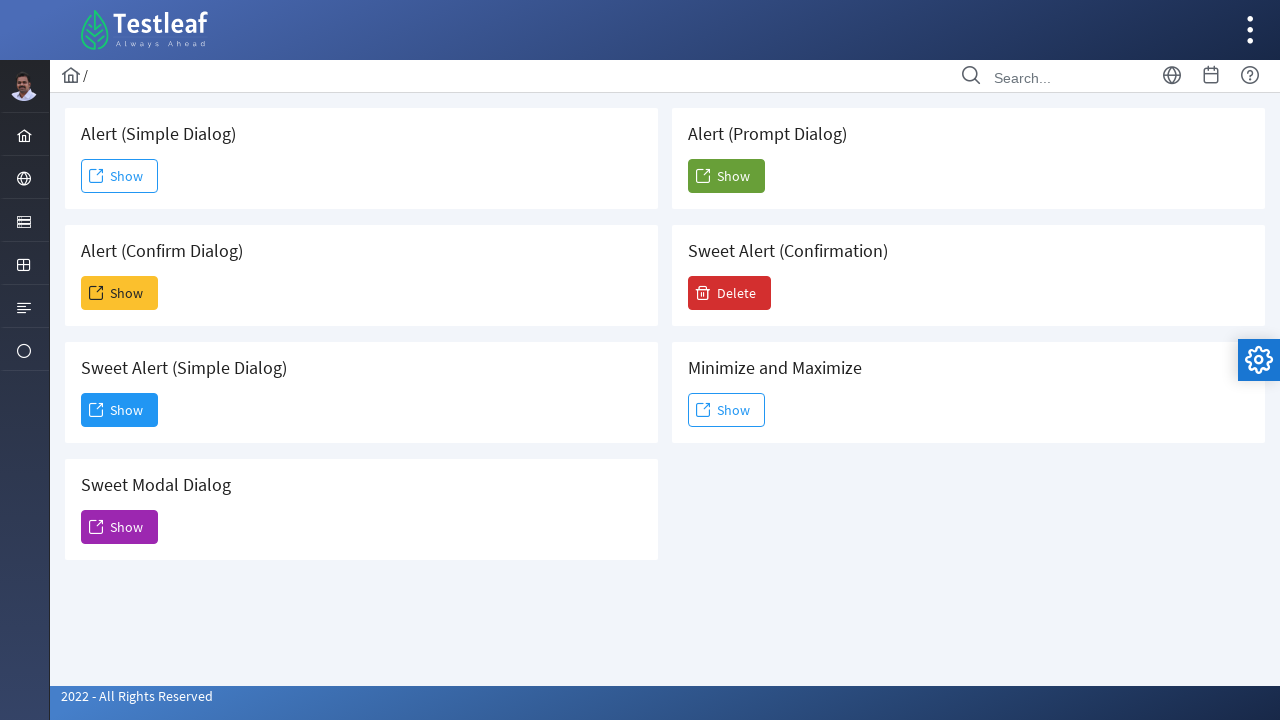

Clicked button to trigger simple alert at (120, 176) on xpath=//*[@id='j_idt88:j_idt91']
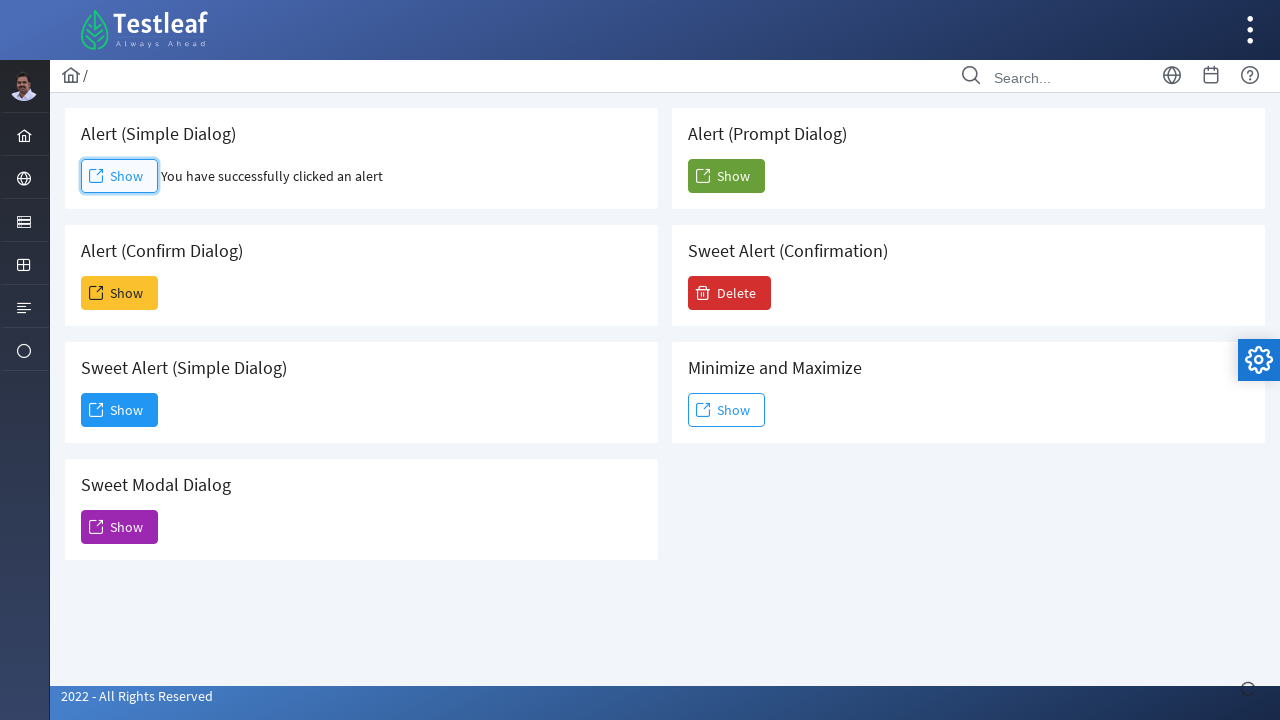

Registered dialog handler to accept simple alert
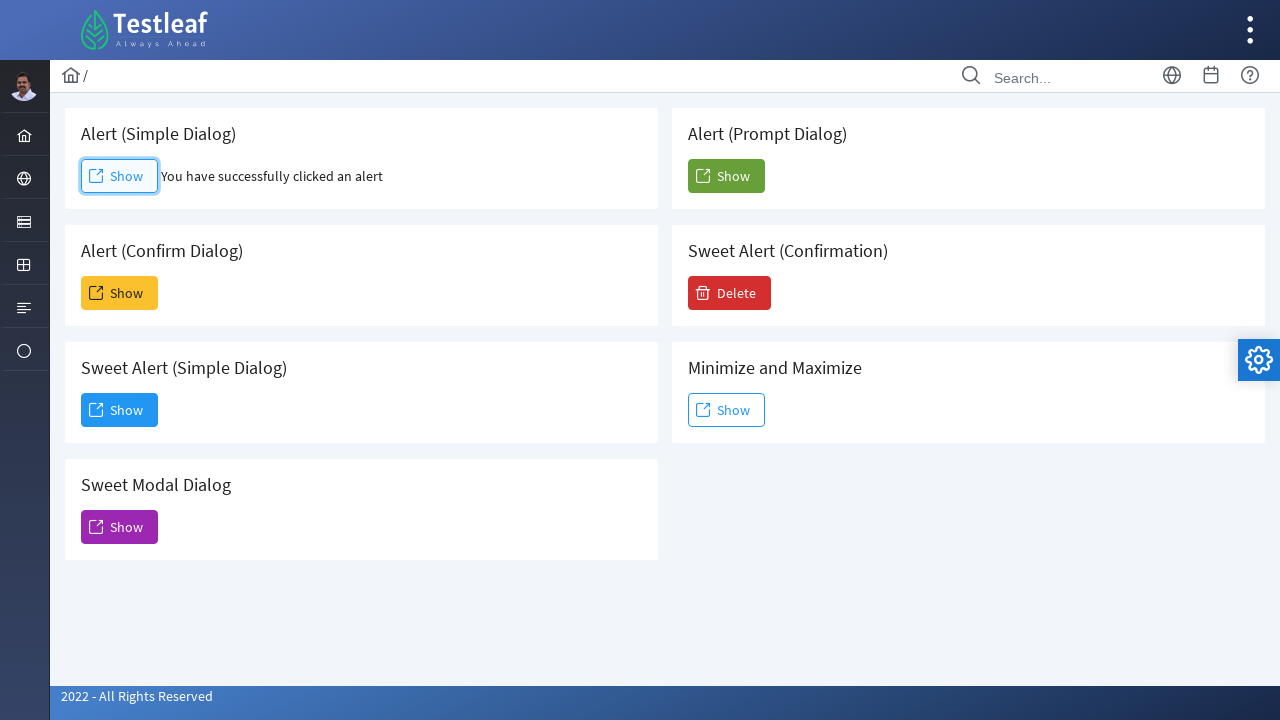

Waited 1 second after accepting simple alert
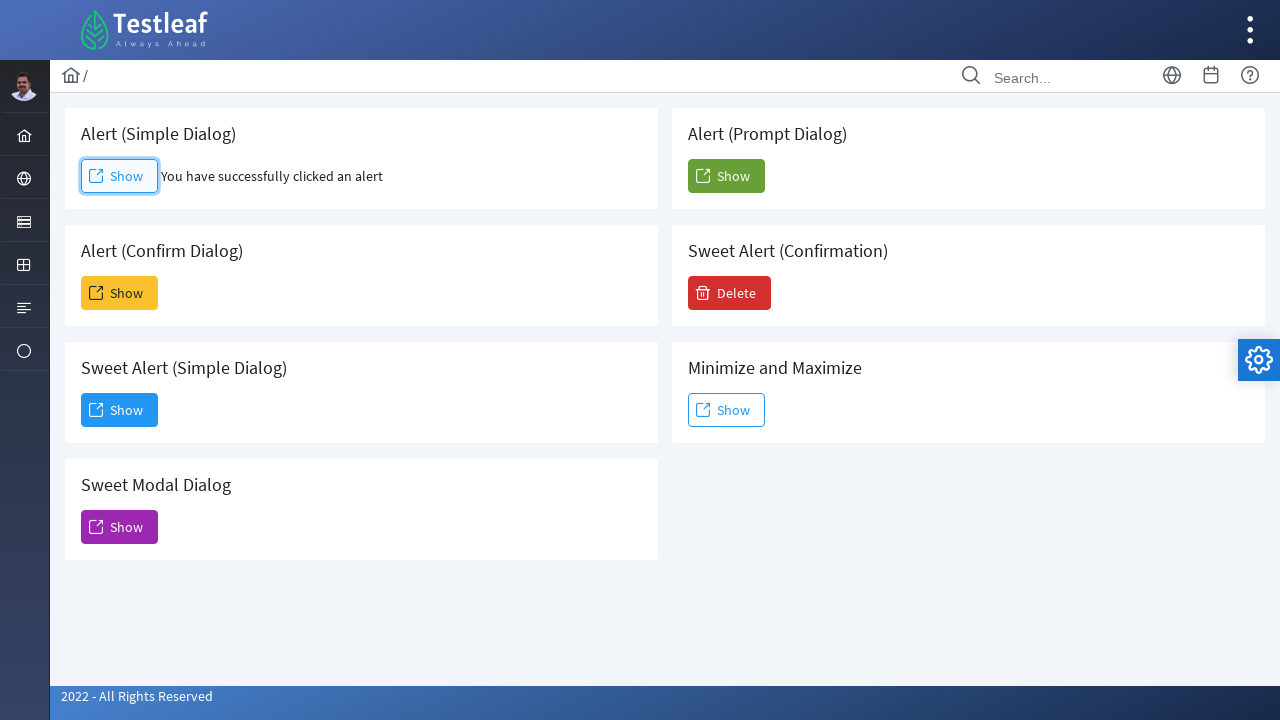

Clicked button to trigger confirmation alert at (120, 293) on xpath=//*[@id='j_idt88:j_idt93']
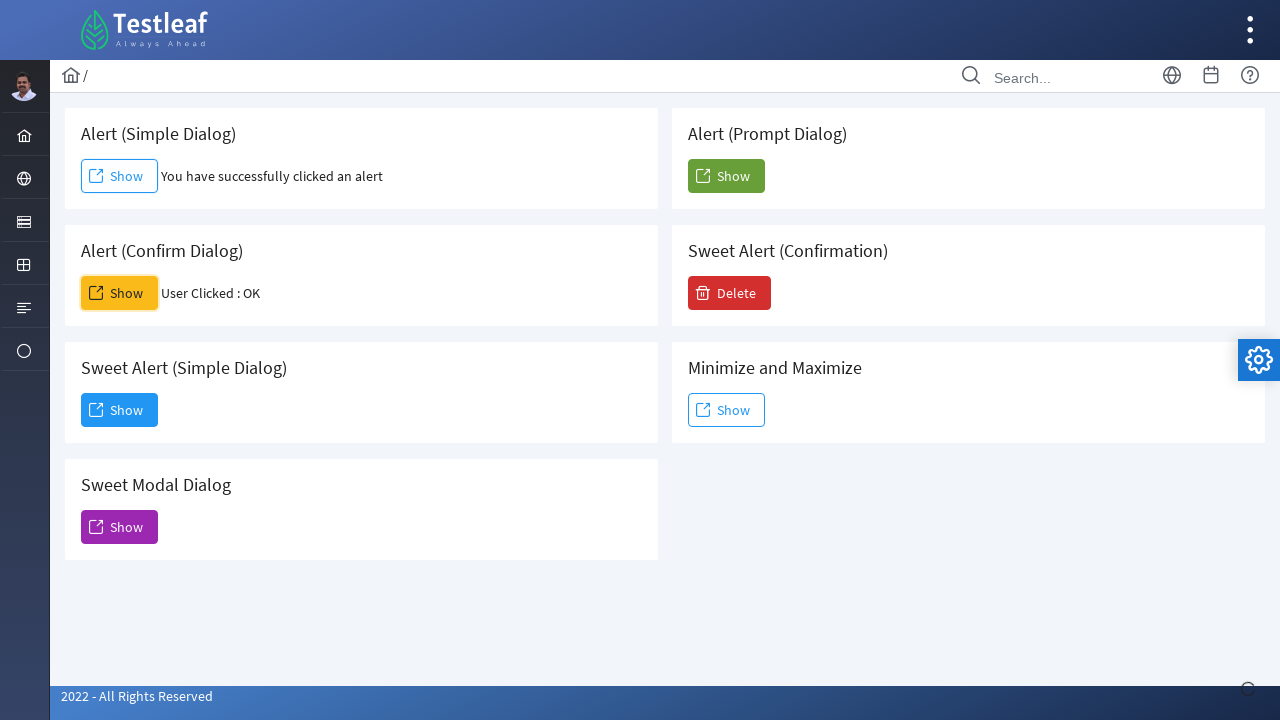

Registered dialog handler to dismiss confirmation alert
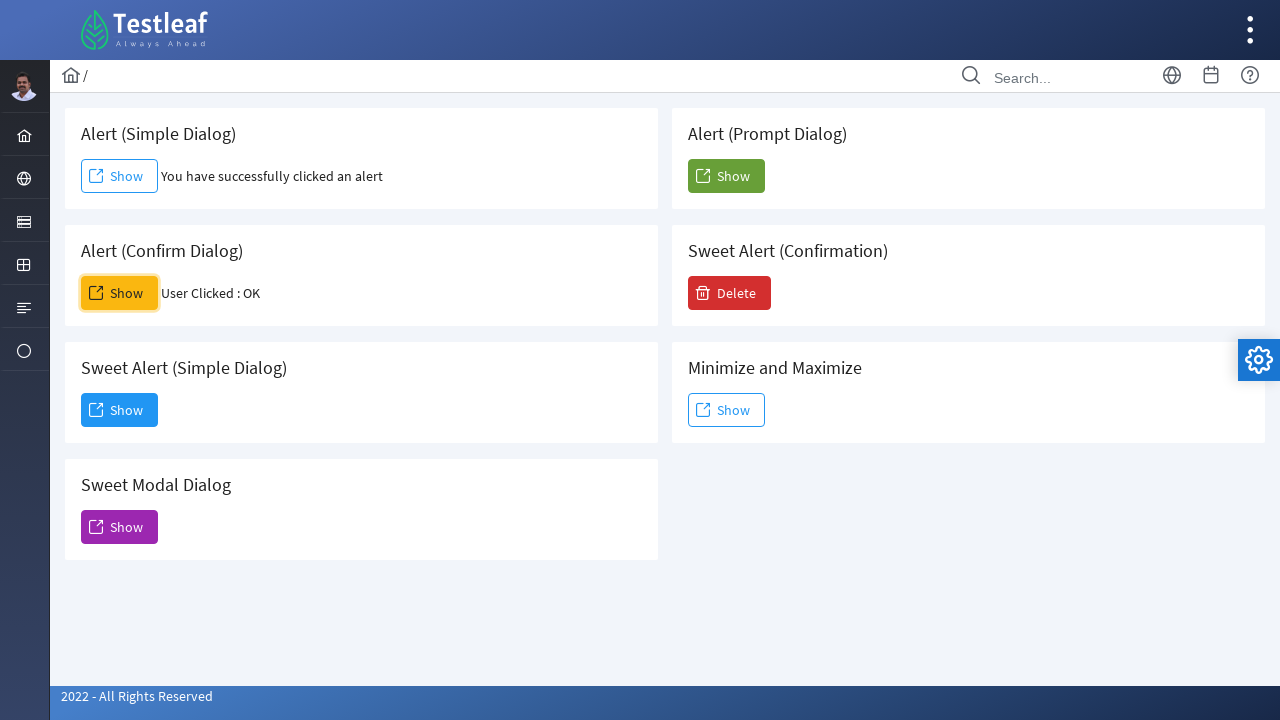

Waited 1 second after dismissing confirmation alert
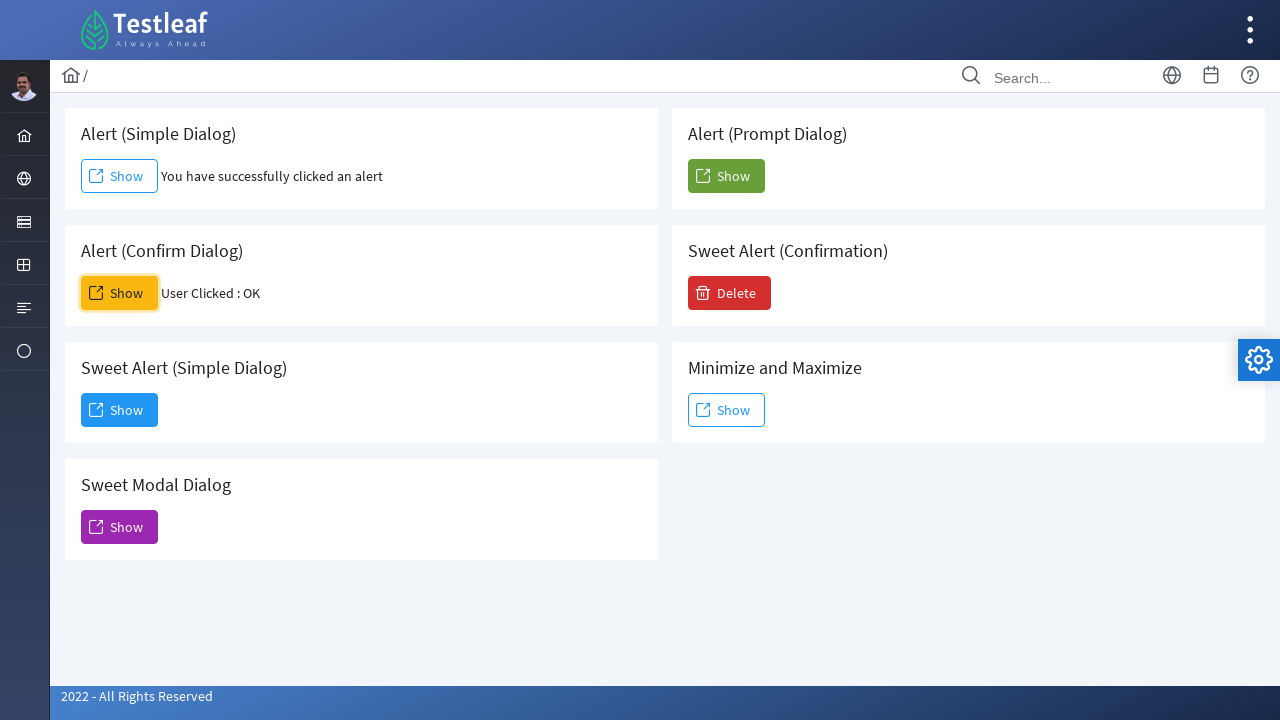

Clicked button to trigger prompt alert at (726, 176) on xpath=//*[@id='j_idt88:j_idt104']
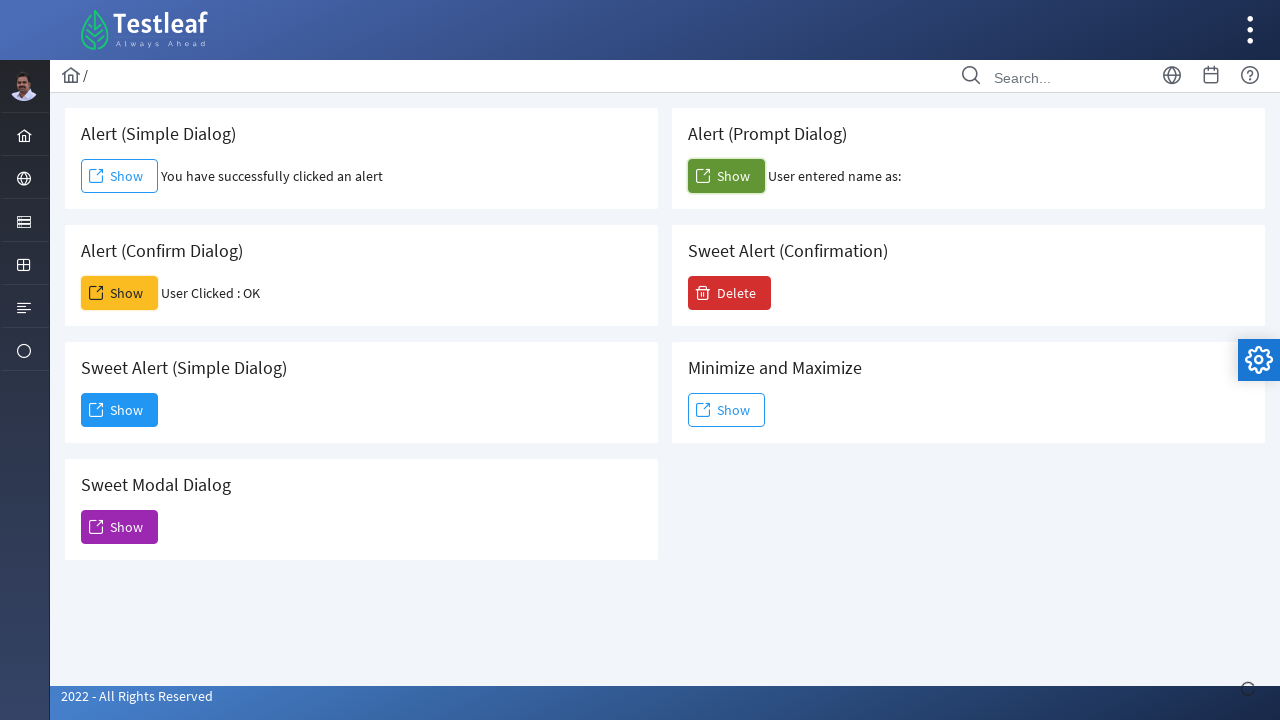

Registered dialog handler to enter 'Besant Technology' in prompt alert and accept
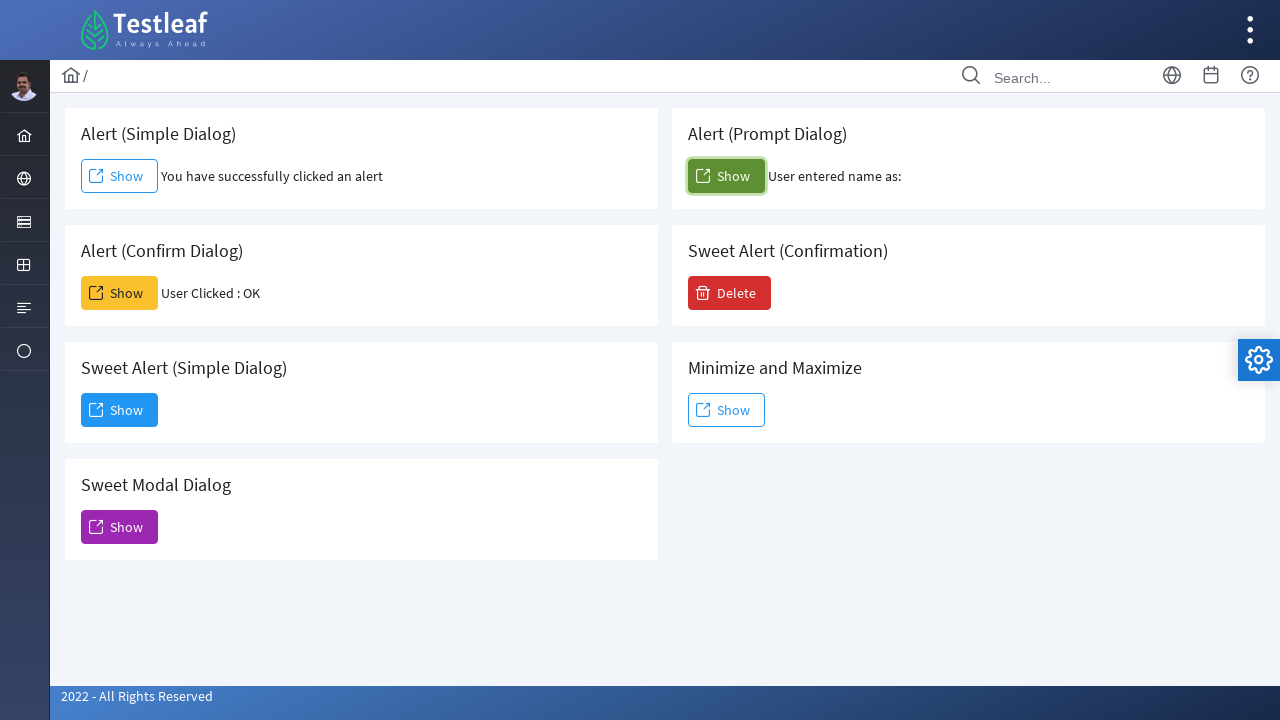

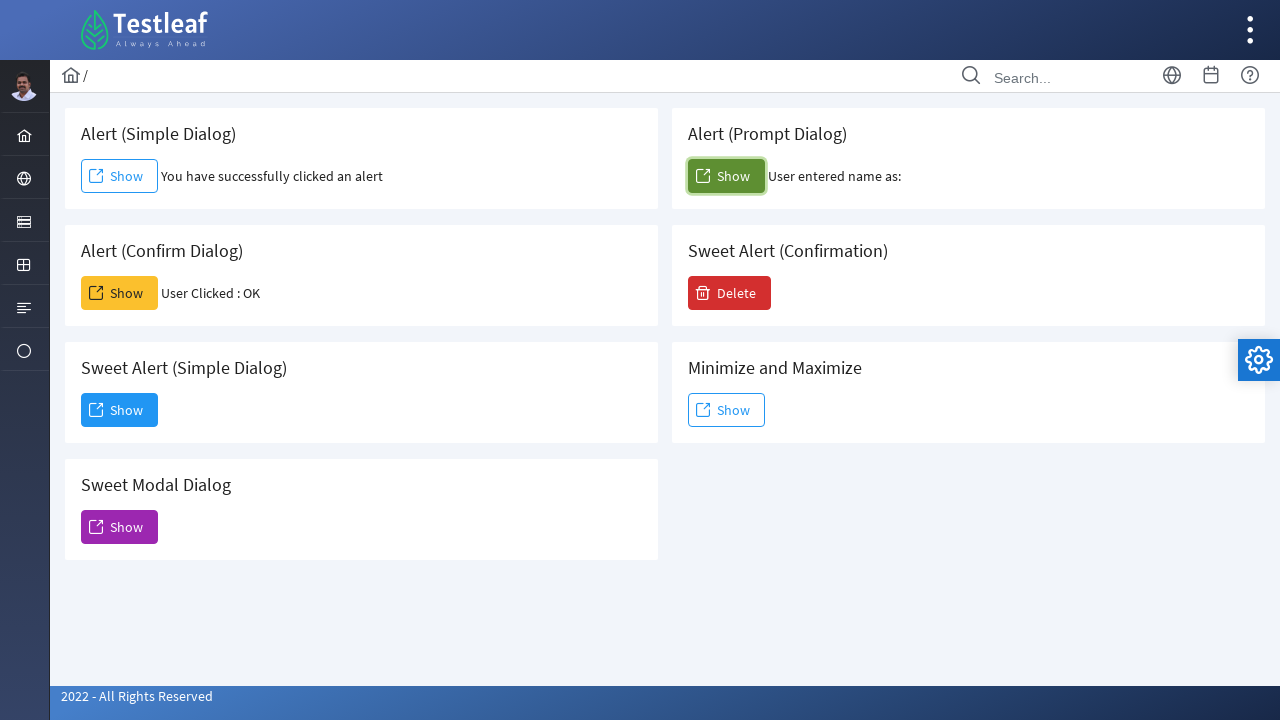